Tests navigation between sahibinden.com and trendyol.com, verifying page titles and URLs, and testing browser navigation controls (back, refresh, forward)

Starting URL: https://www.sahibinden.com

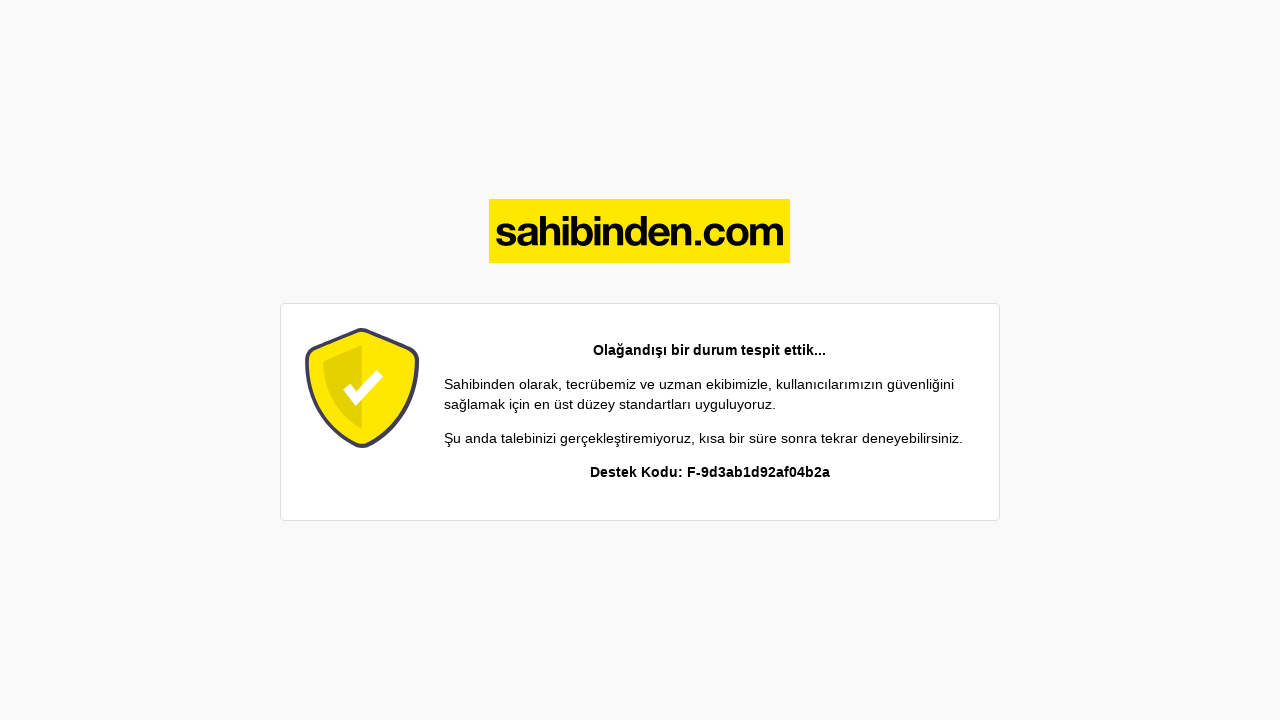

Retrieved page title and URL from sahibinden.com
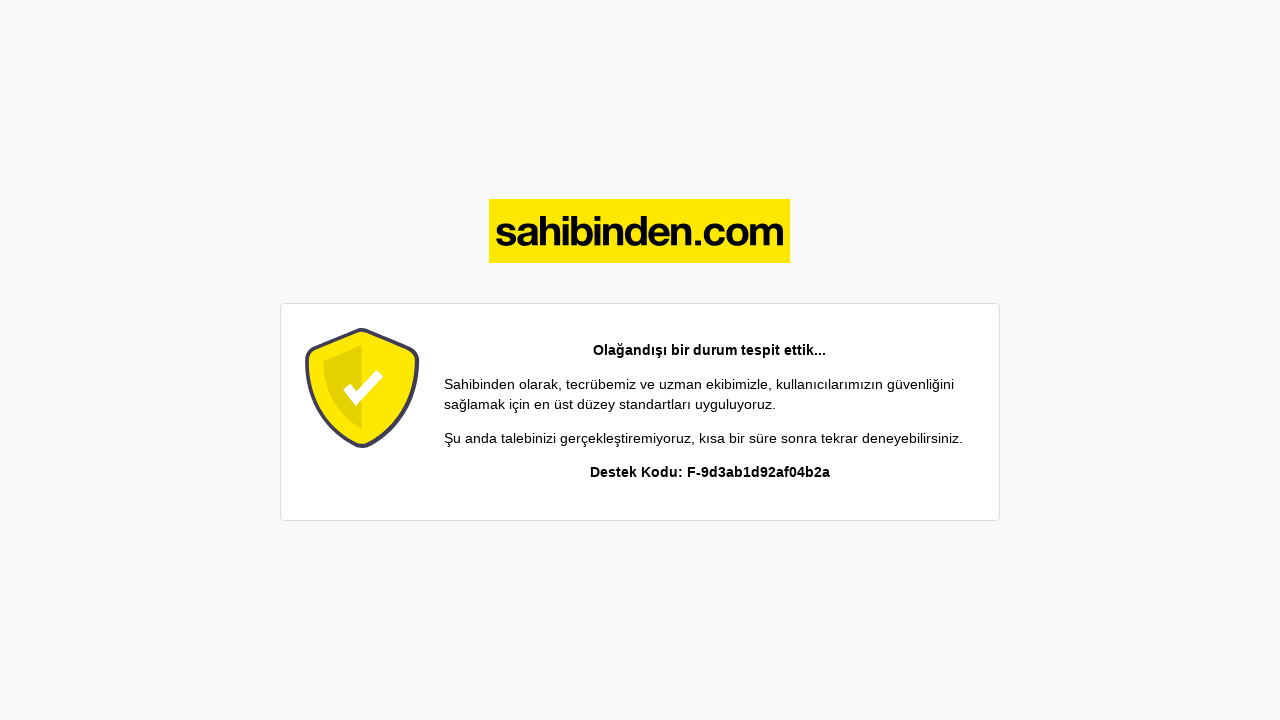

Verified that page title and URL do not both contain 'Oto'
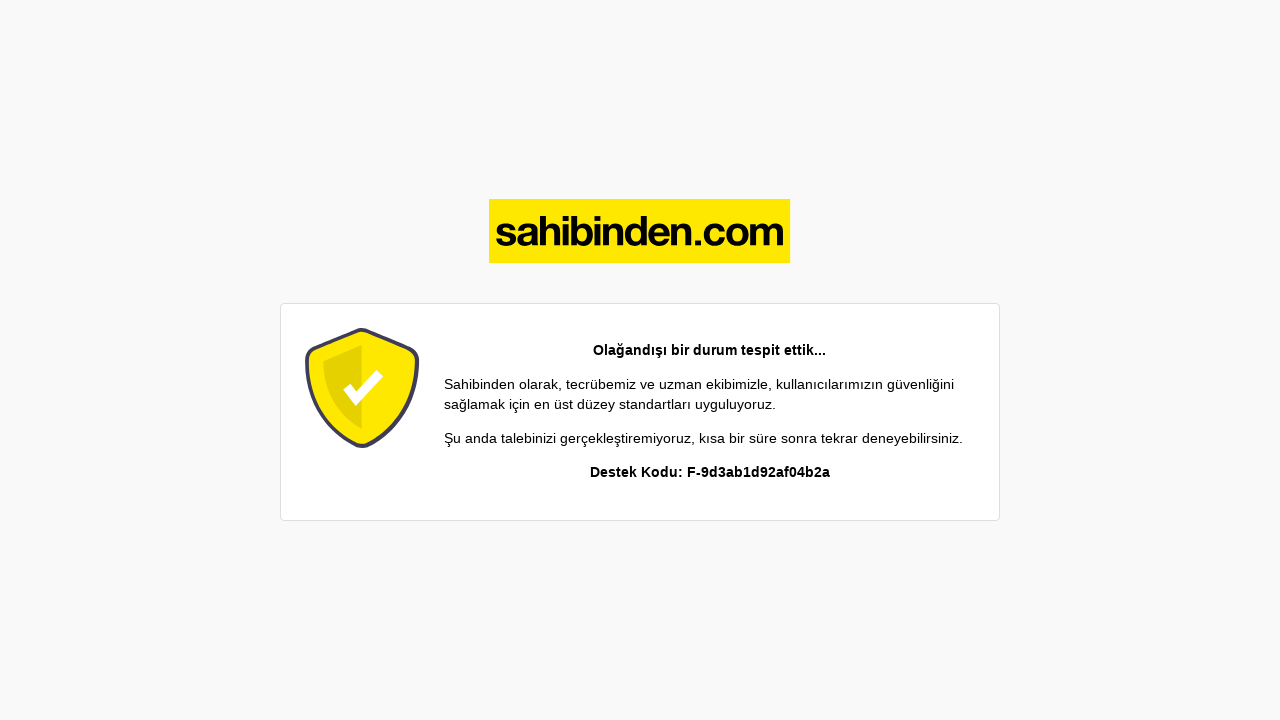

Navigated to trendyol.com
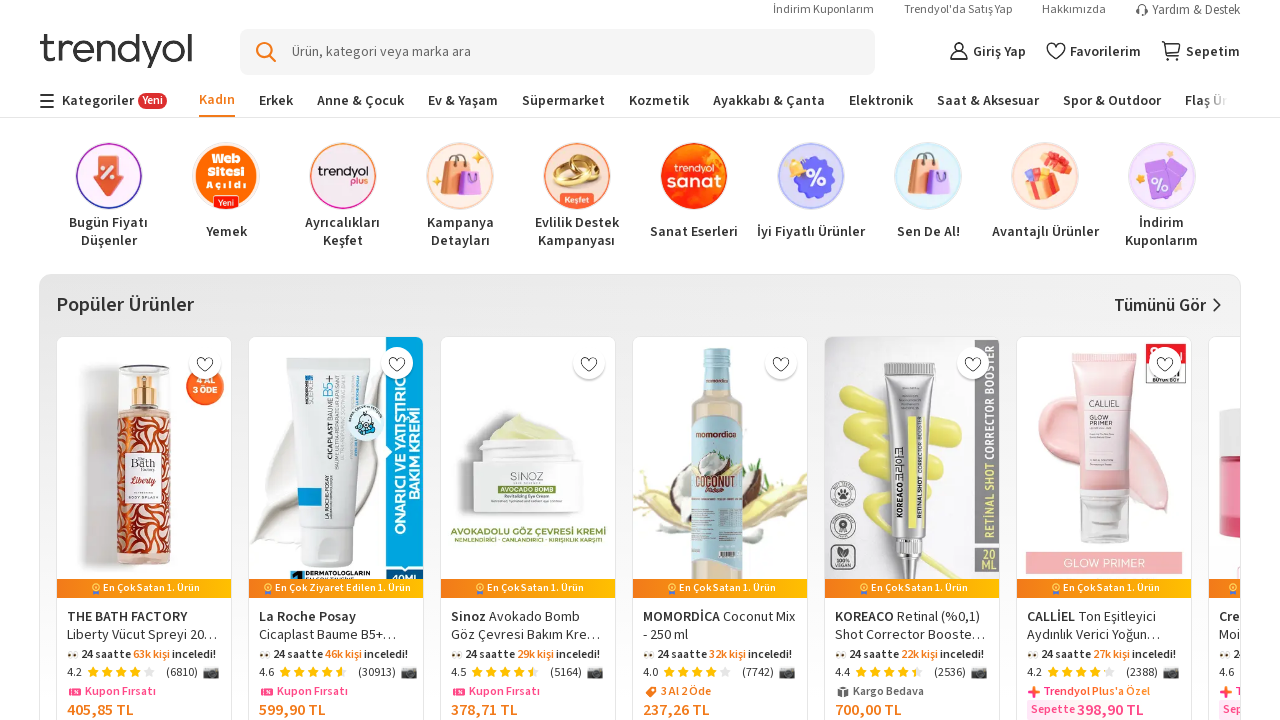

Retrieved page title from trendyol.com
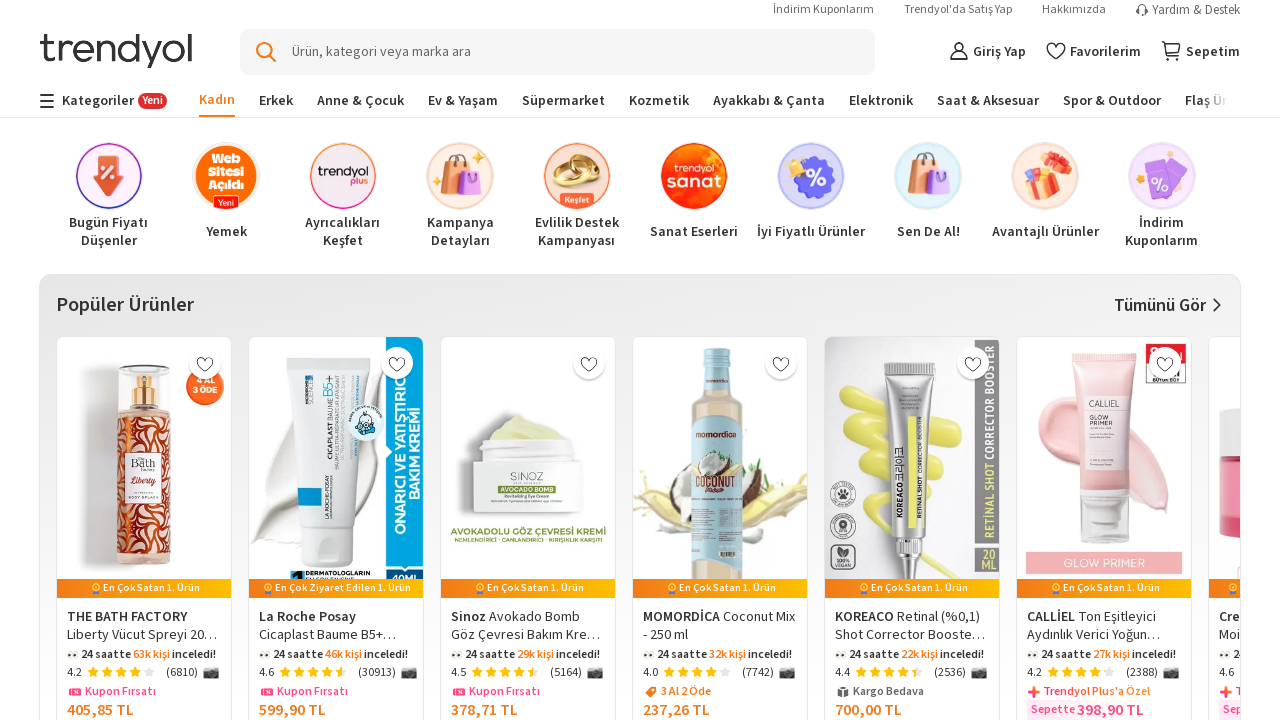

Verified that trendyol.com page title contains 'Sitesi'
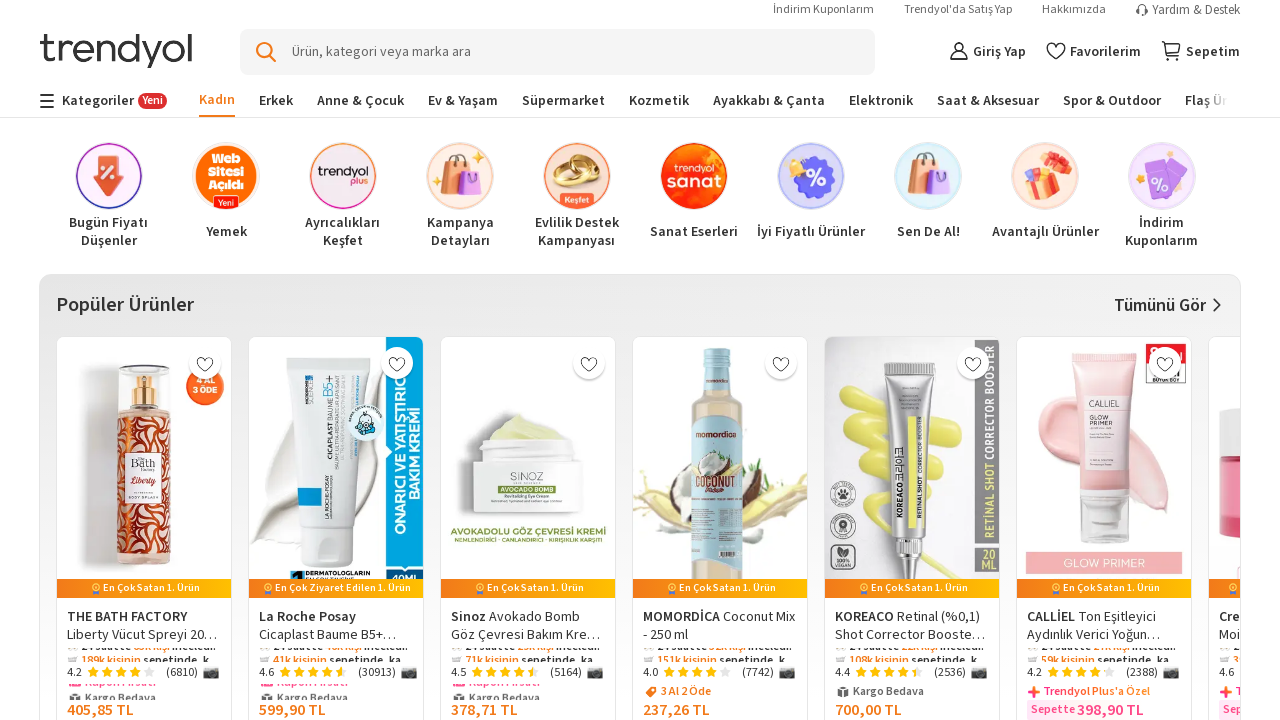

Navigated back to sahibinden.com using browser back button
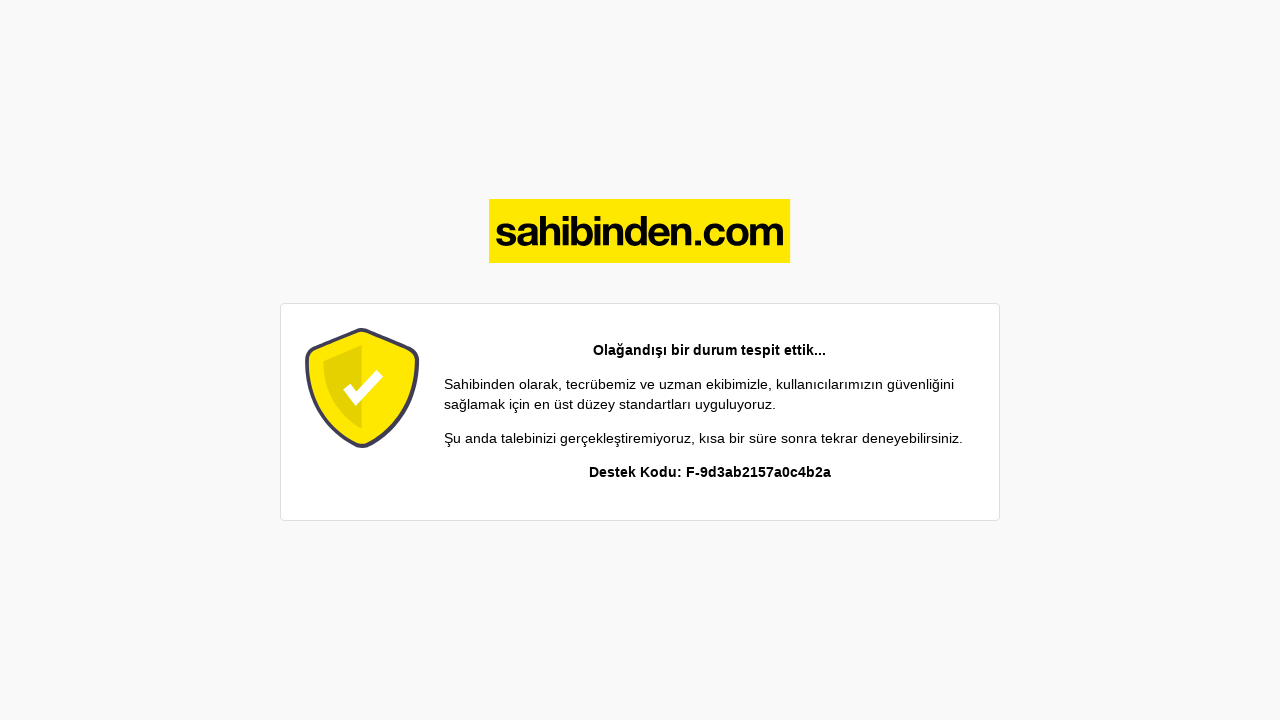

Refreshed the sahibinden.com page
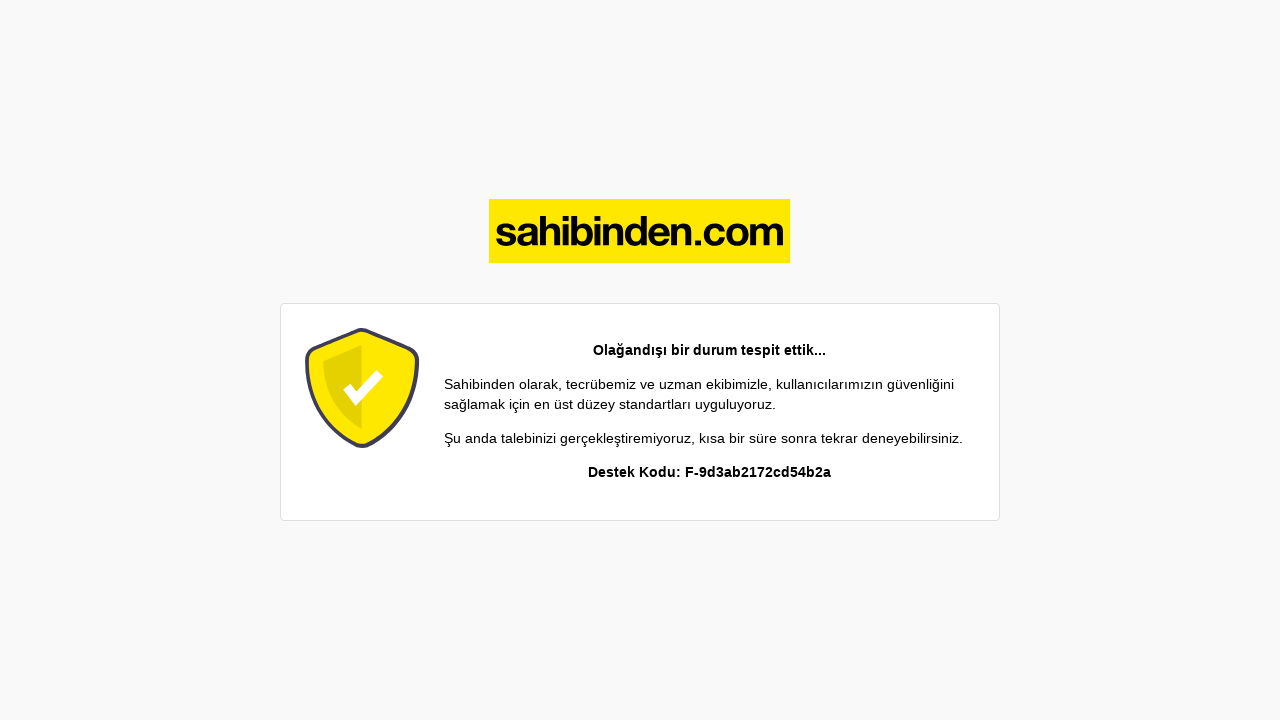

Navigated forward to trendyol.com using browser forward button
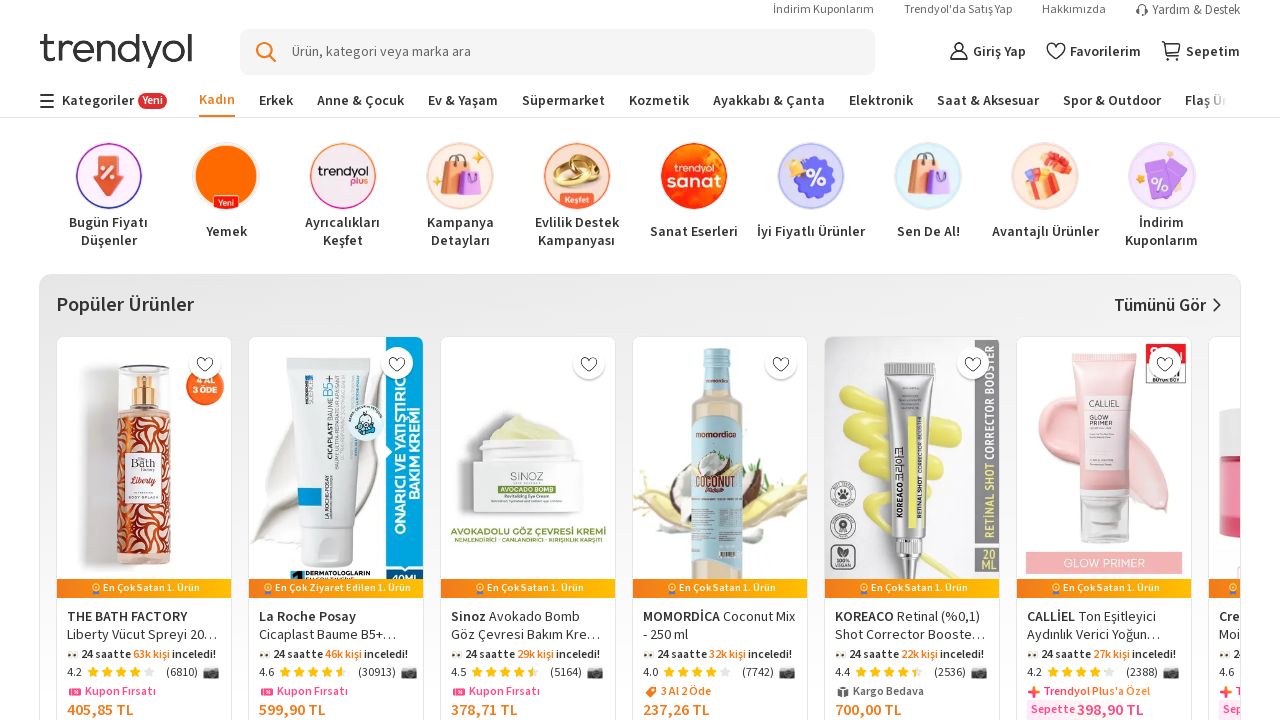

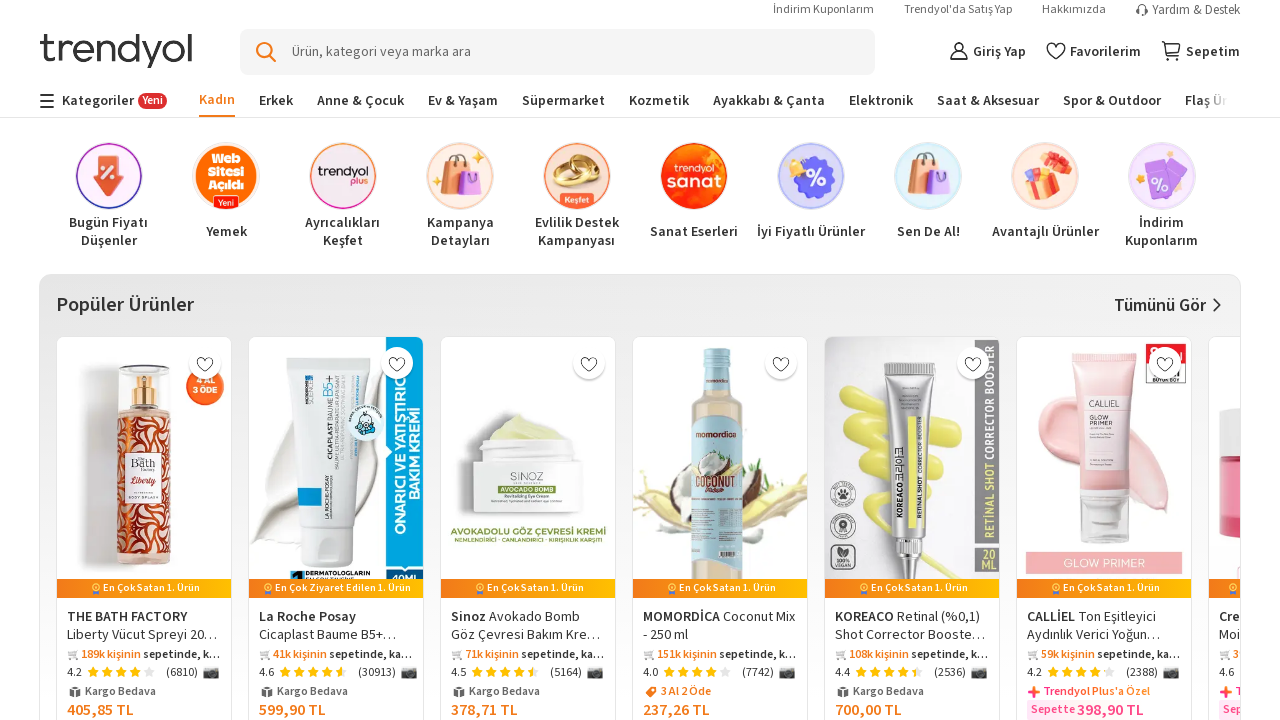